Tests a Todo app by adding a new item to the list, then clicking all checkboxes (6 total) to mark items as completed, verifying the remaining count updates correctly.

Starting URL: https://lambdatest.github.io/sample-todo-app/

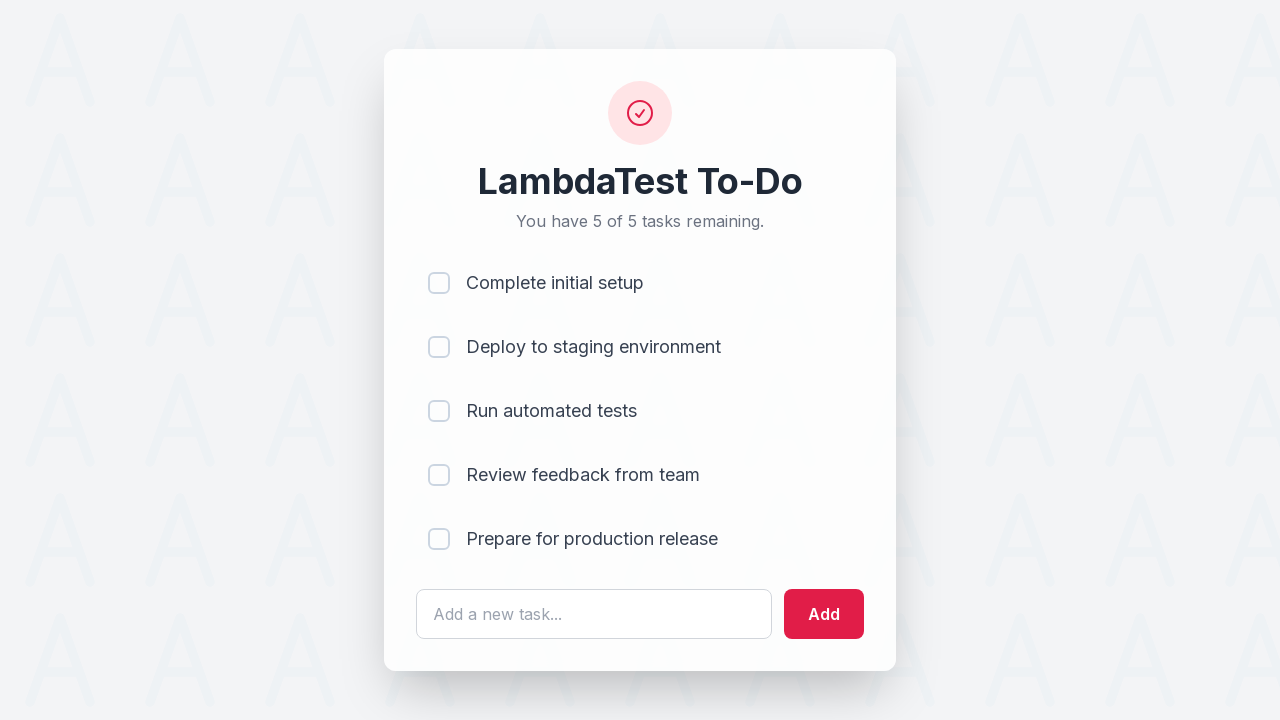

Waited for todo input field to load
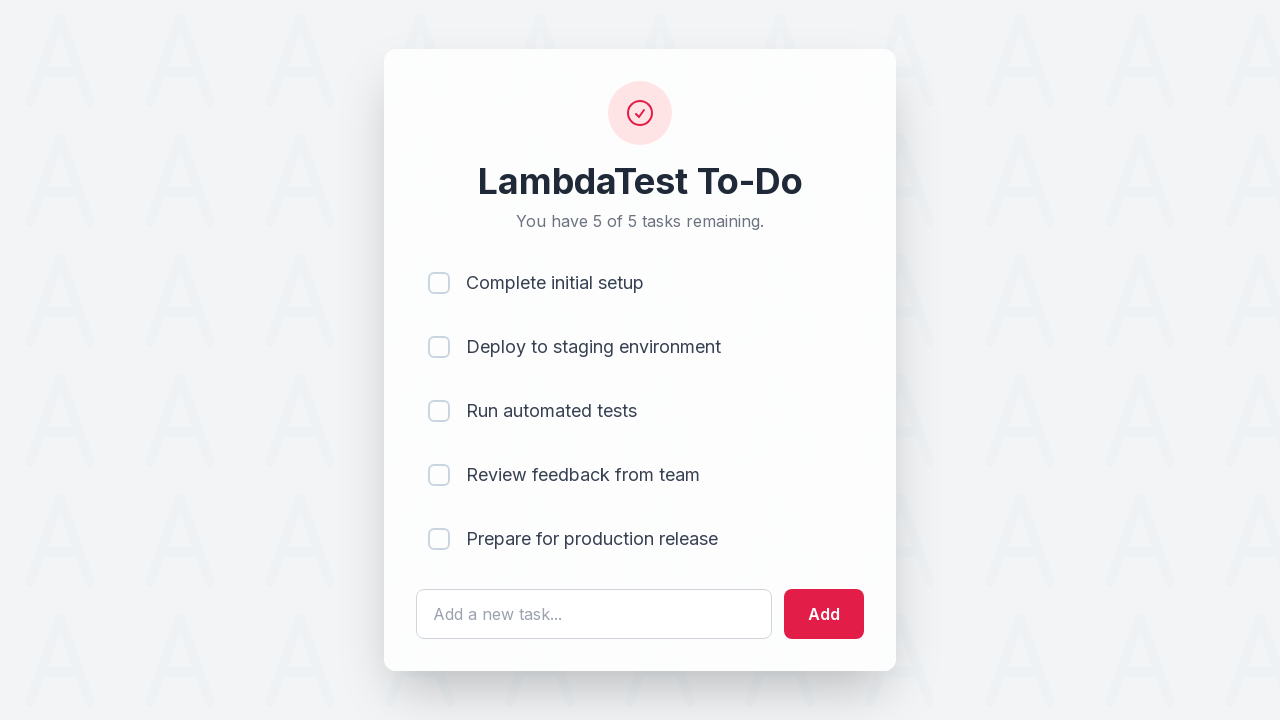

Clicked on todo input field at (594, 614) on #sampletodotext
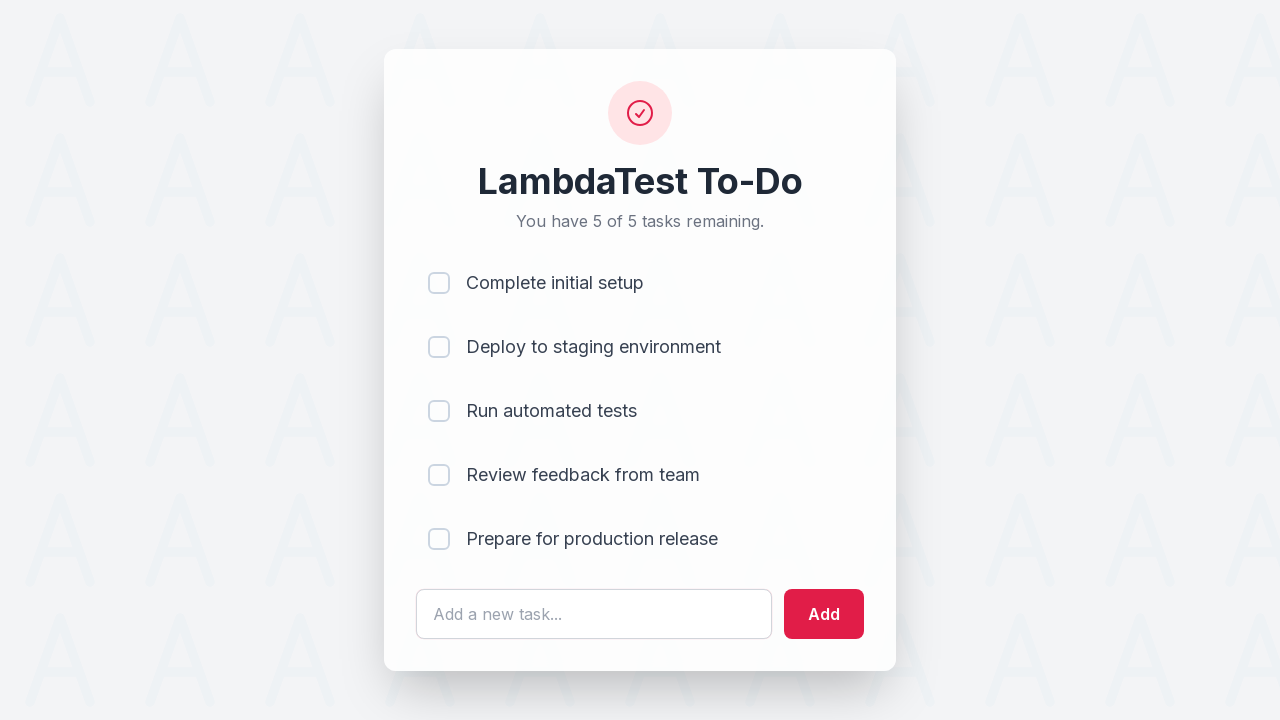

Filled input field with 'Adding a new item 1' on #sampletodotext
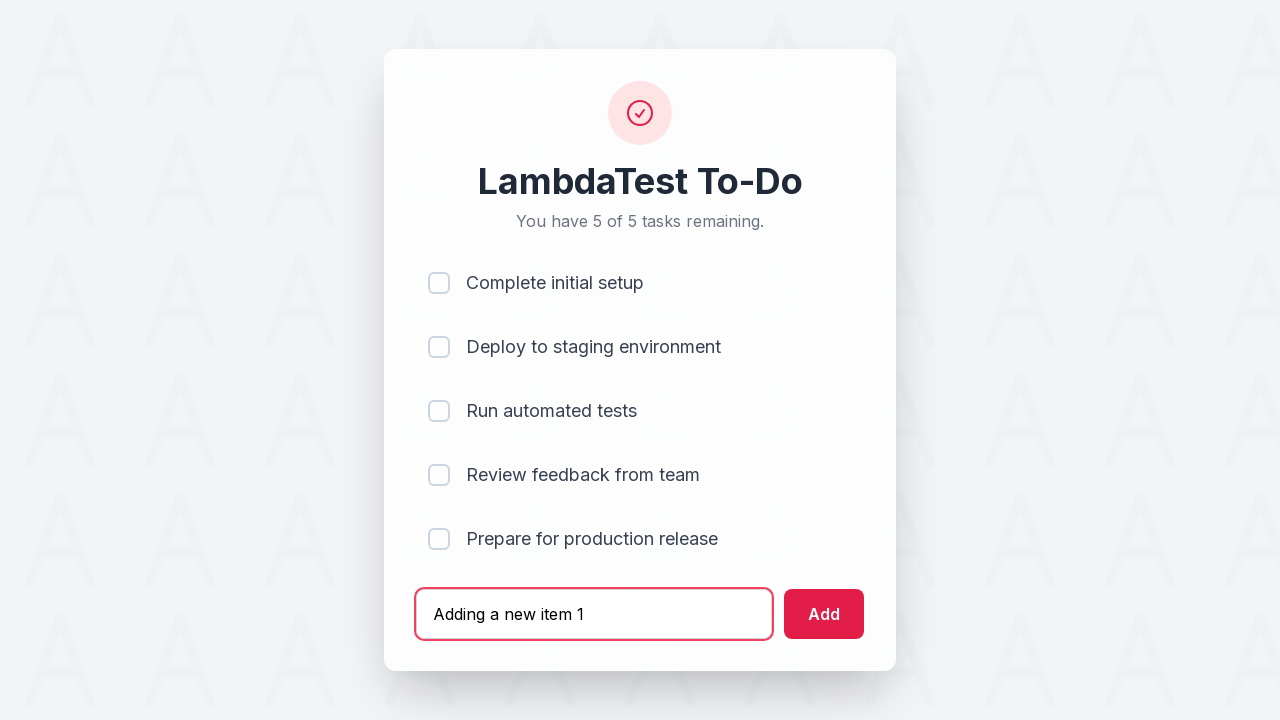

Pressed Enter to add new todo item on #sampletodotext
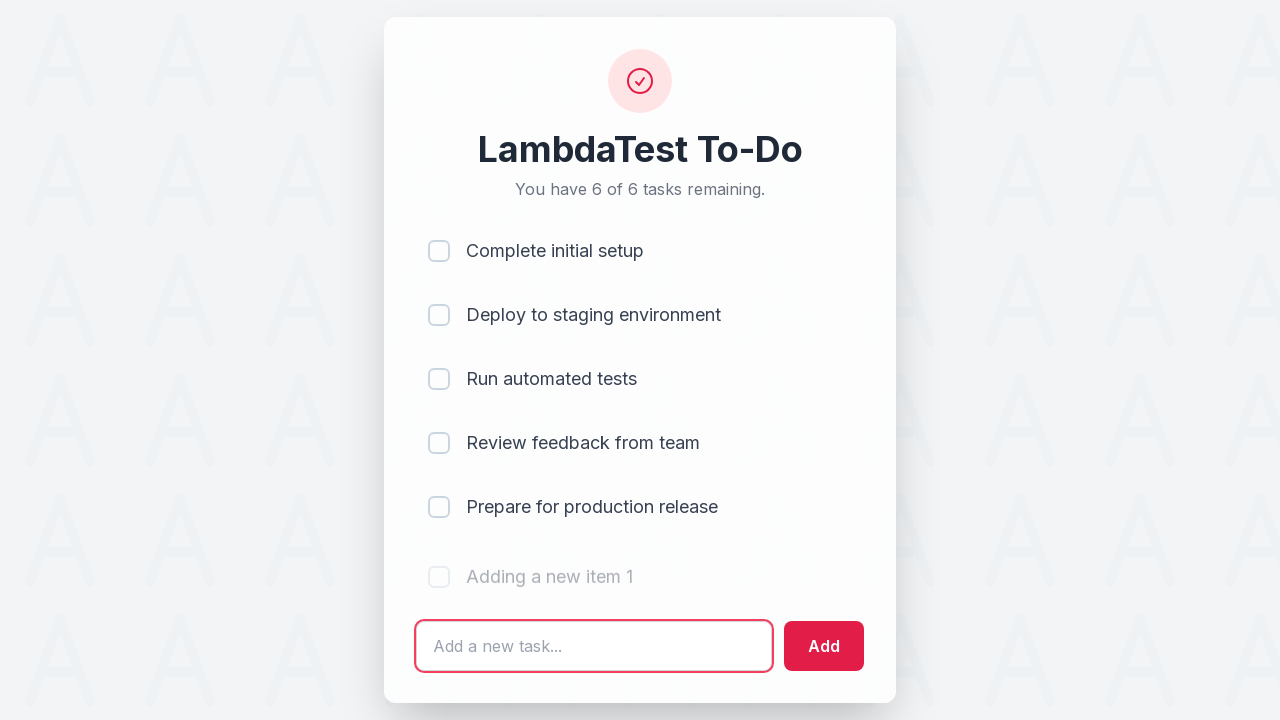

Waited for new item to be added to the list
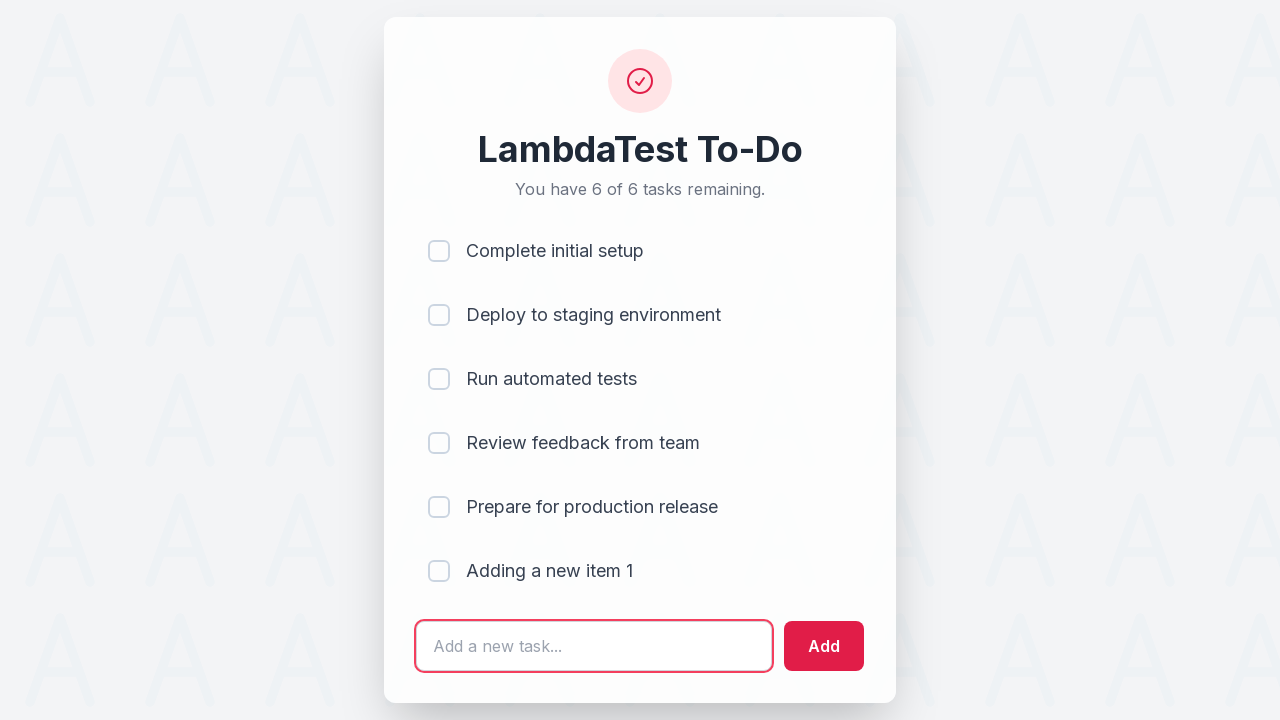

Clicked checkbox 1 to mark item as completed at (439, 251) on (//input[@type='checkbox'])[1]
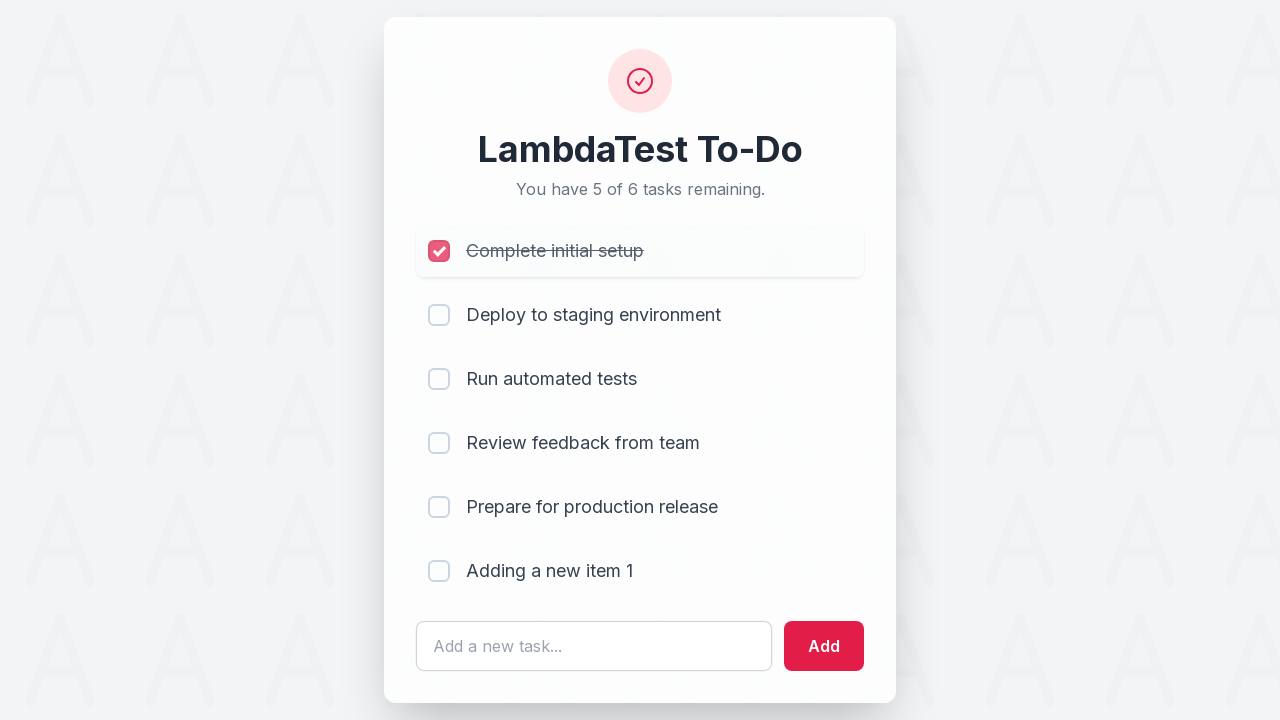

Waited for checkbox 1 action to register
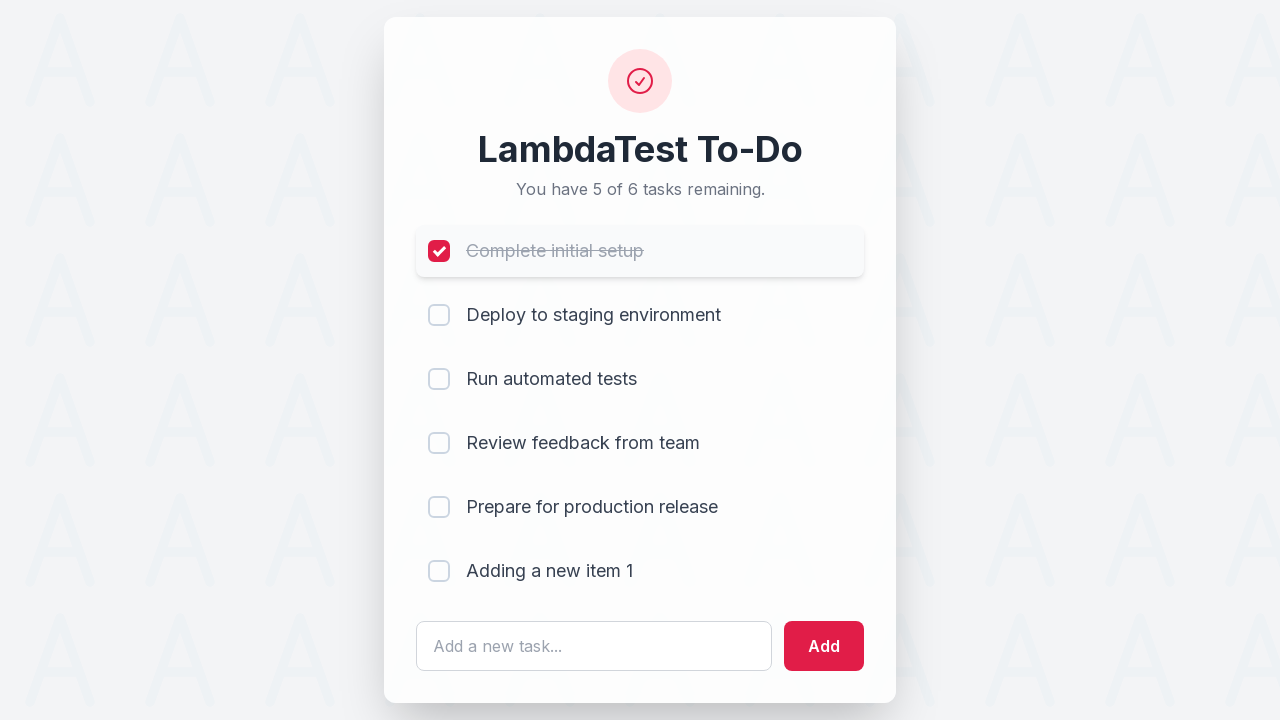

Clicked checkbox 2 to mark item as completed at (439, 315) on (//input[@type='checkbox'])[2]
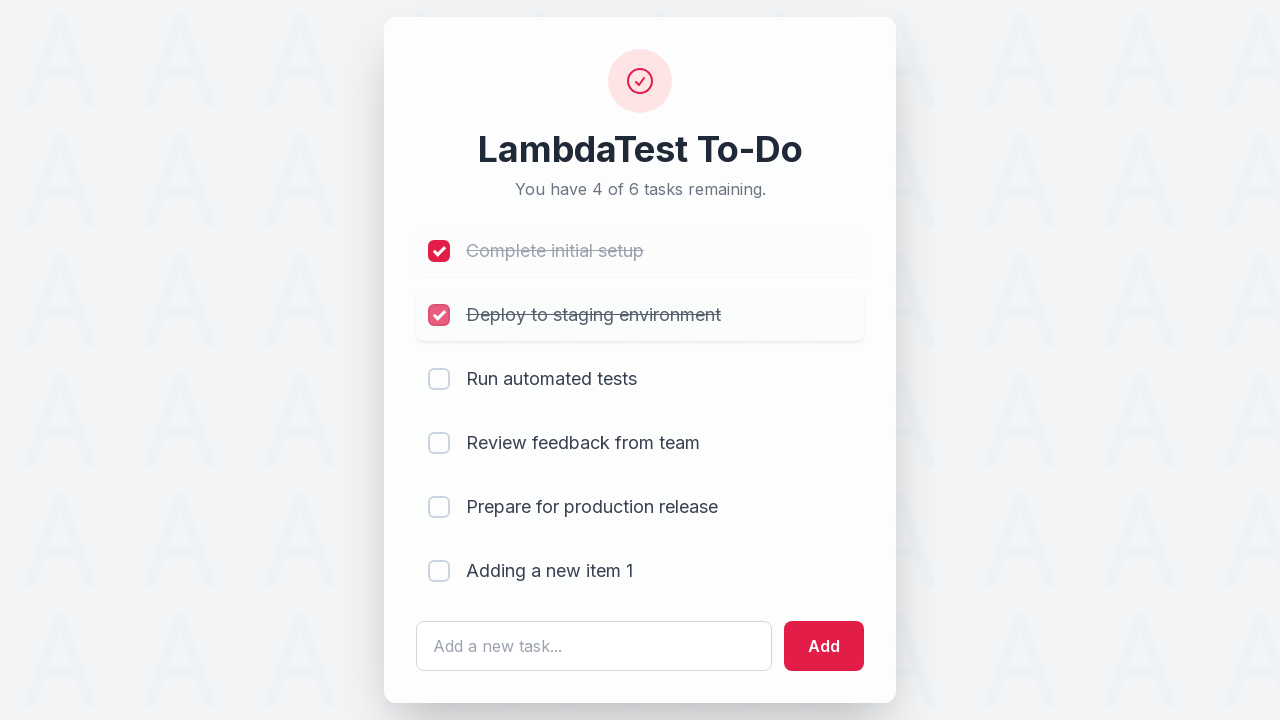

Waited for checkbox 2 action to register
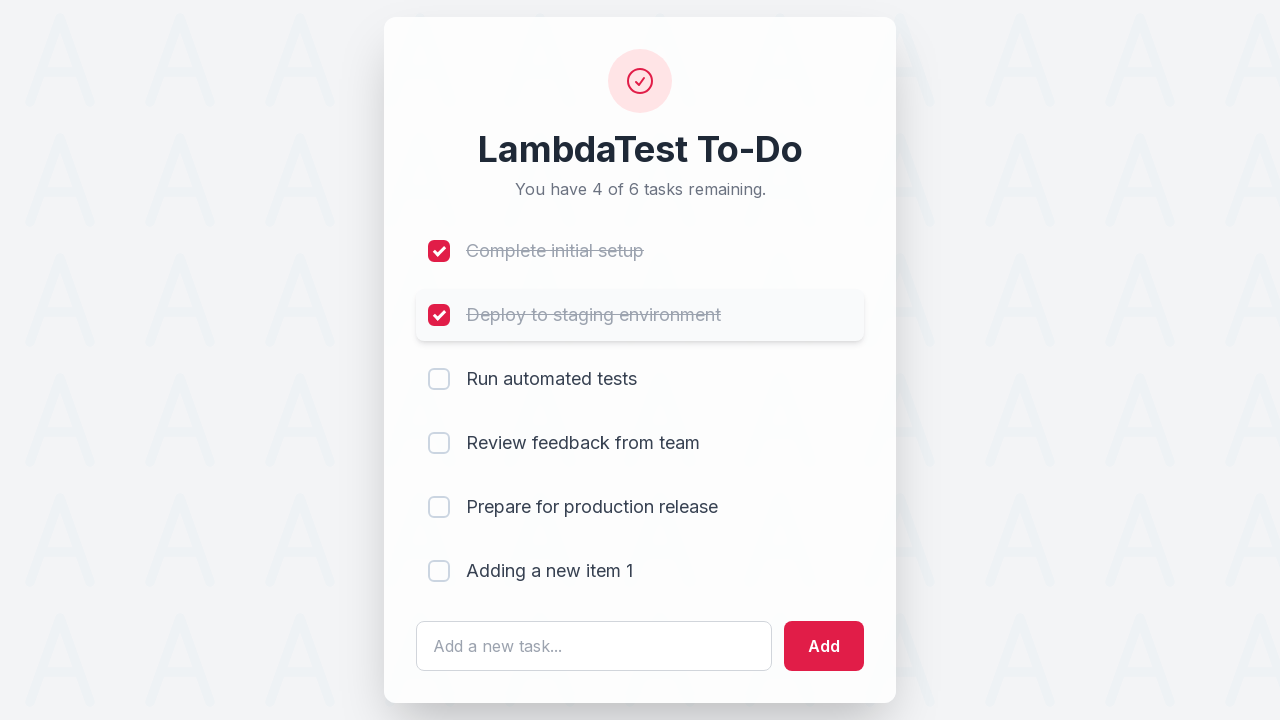

Clicked checkbox 3 to mark item as completed at (439, 379) on (//input[@type='checkbox'])[3]
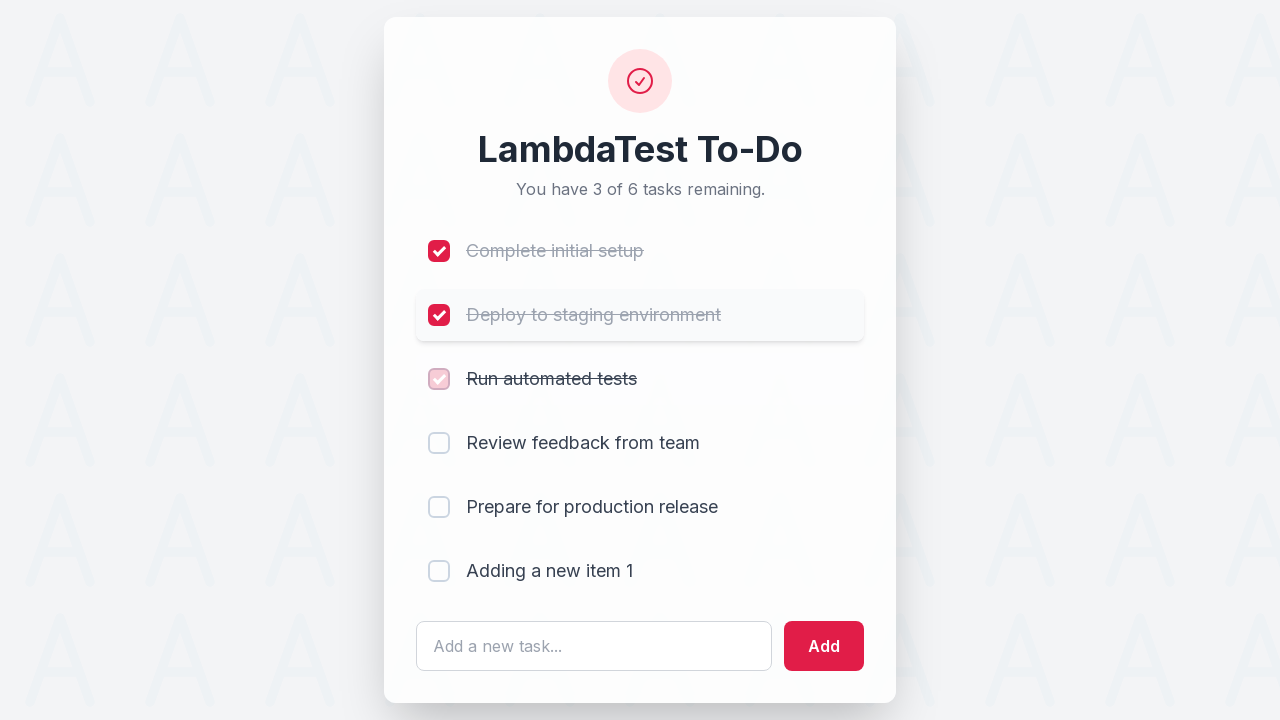

Waited for checkbox 3 action to register
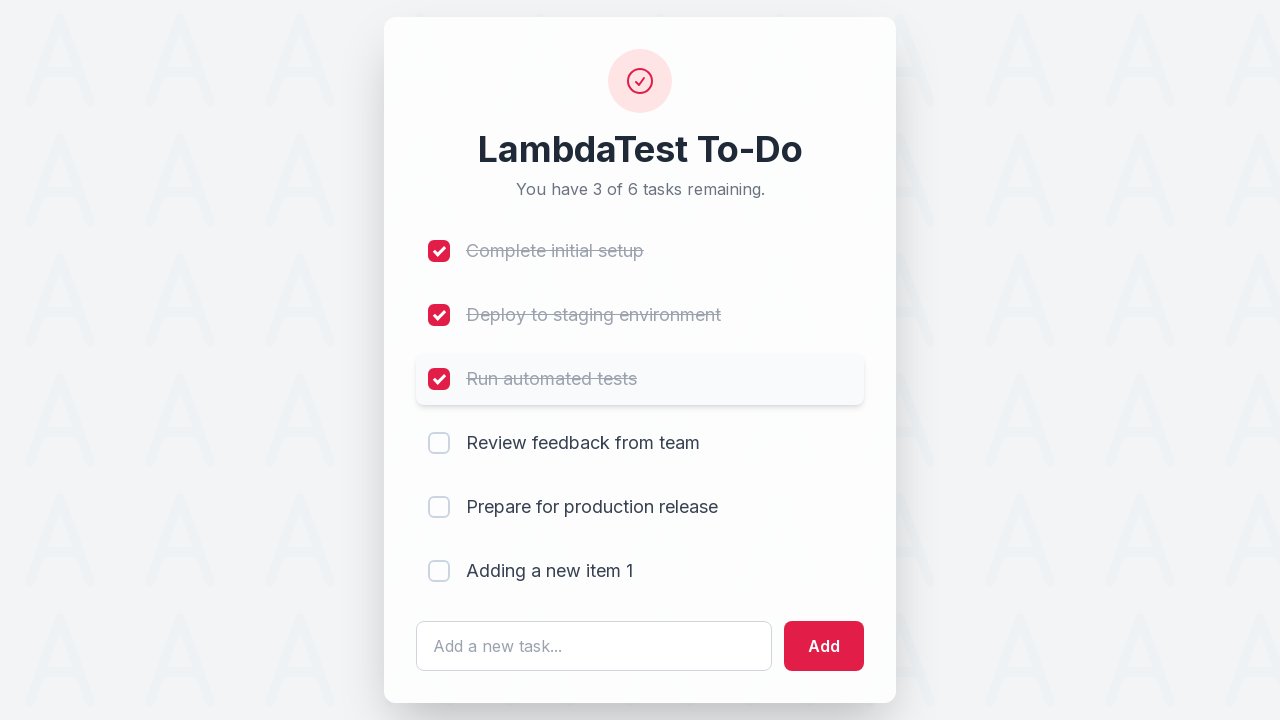

Clicked checkbox 4 to mark item as completed at (439, 443) on (//input[@type='checkbox'])[4]
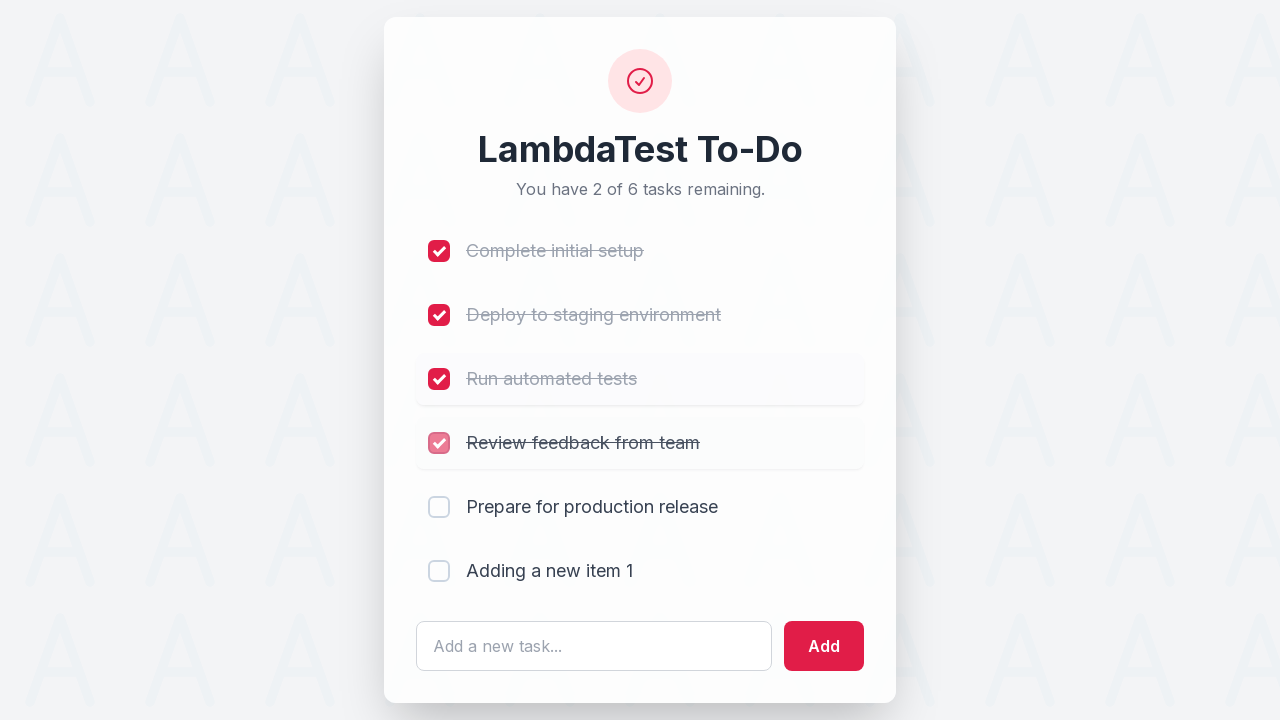

Waited for checkbox 4 action to register
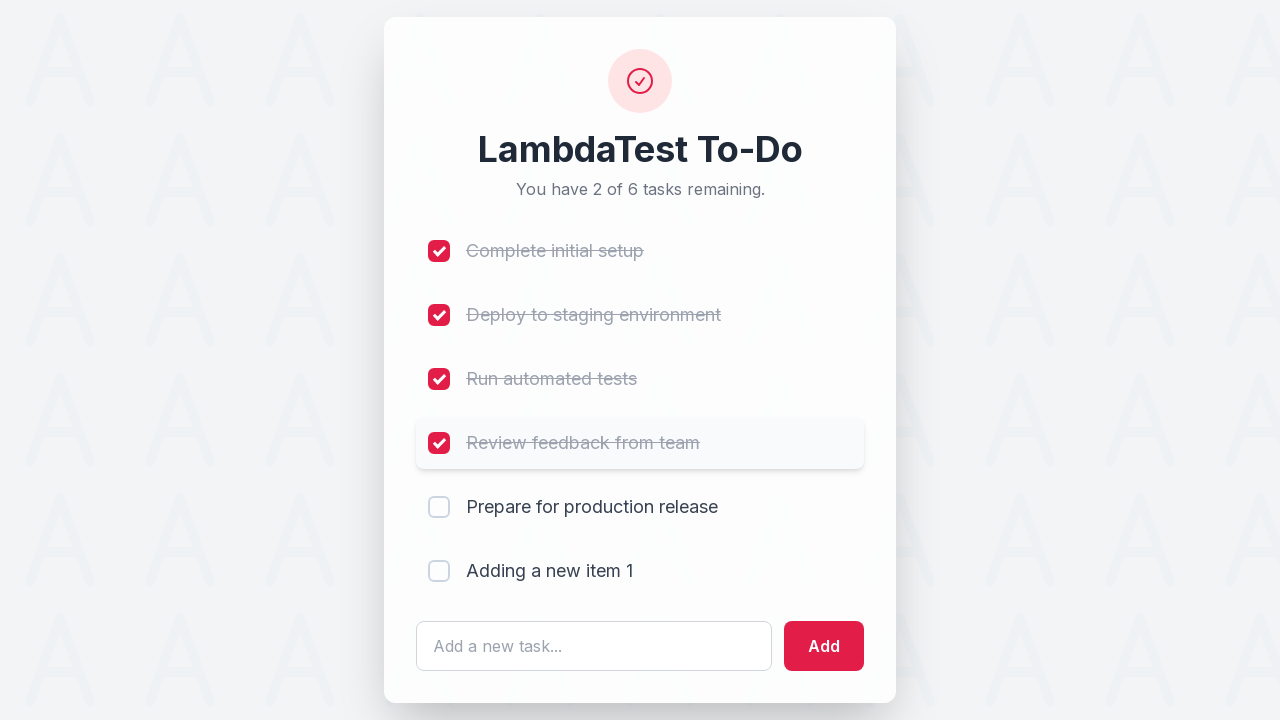

Clicked checkbox 5 to mark item as completed at (439, 507) on (//input[@type='checkbox'])[5]
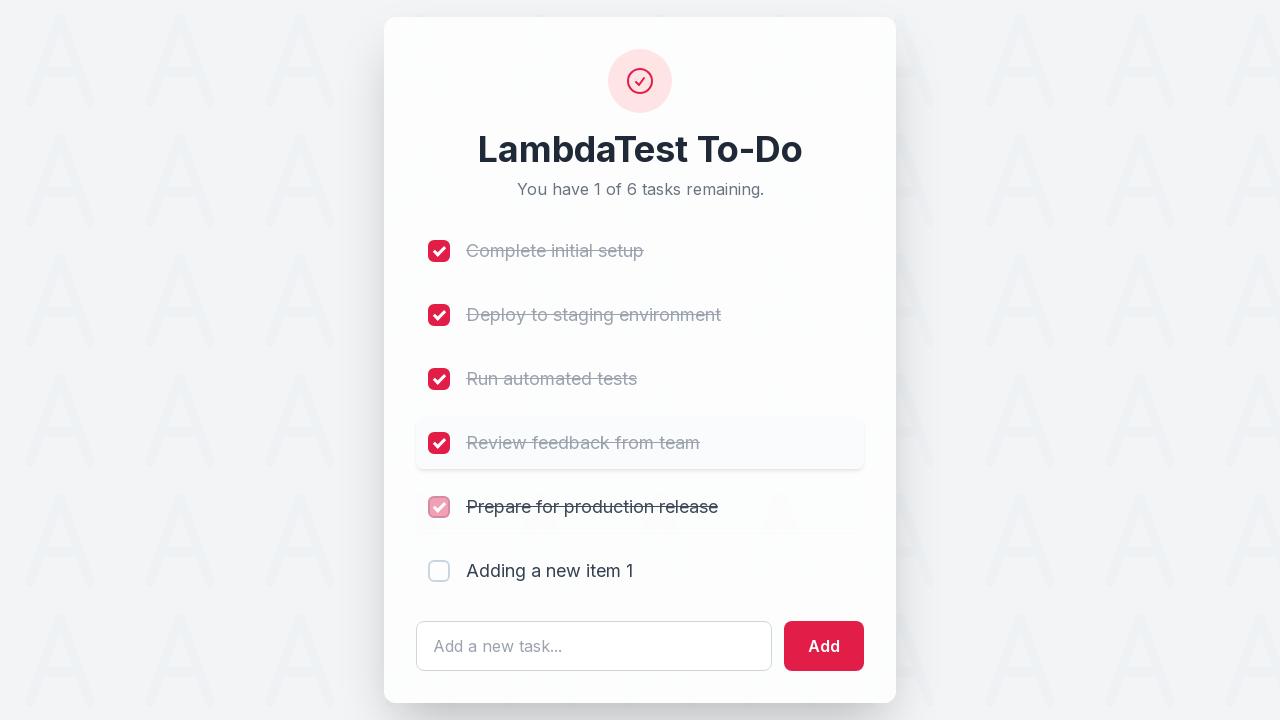

Waited for checkbox 5 action to register
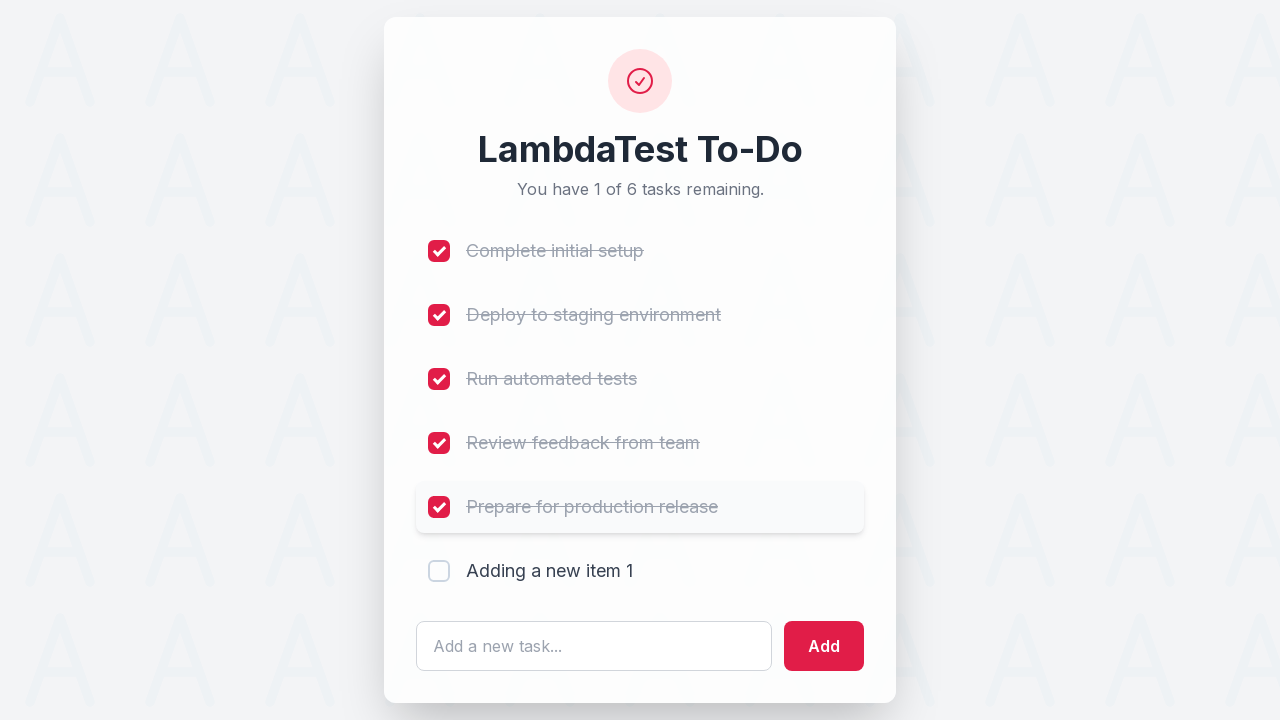

Clicked checkbox 6 to mark item as completed at (439, 571) on (//input[@type='checkbox'])[6]
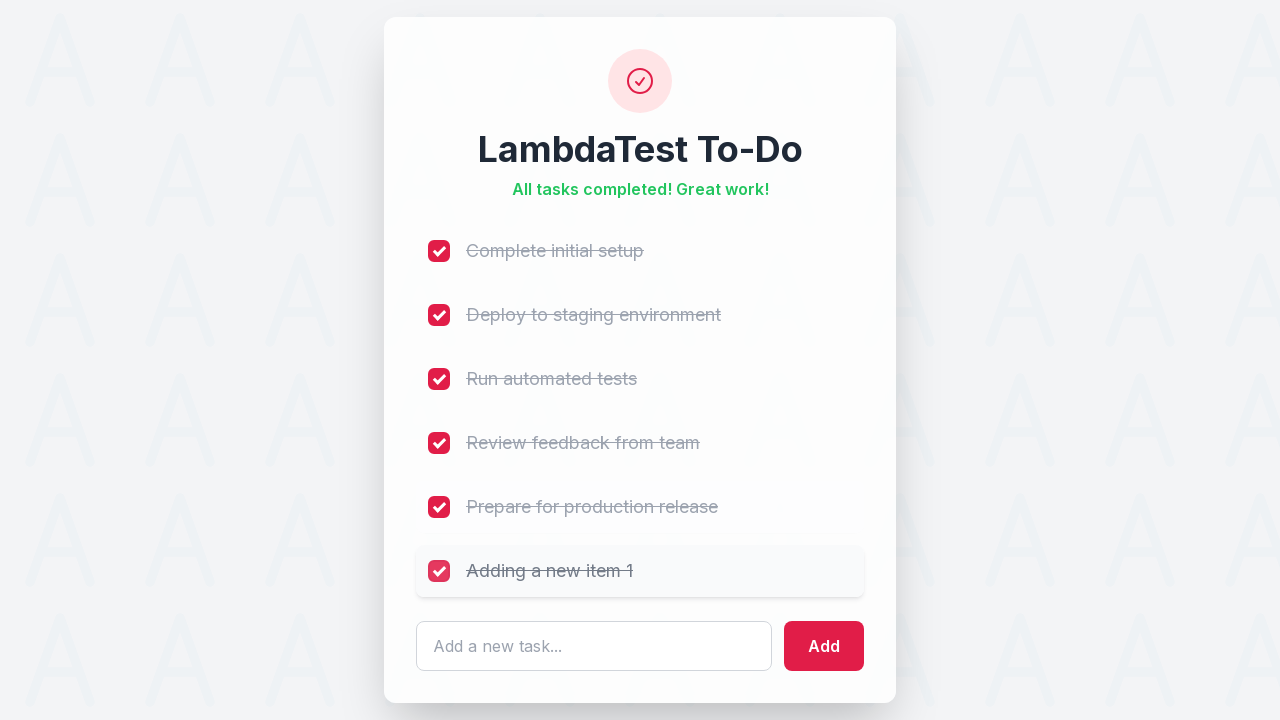

Waited for checkbox 6 action to register
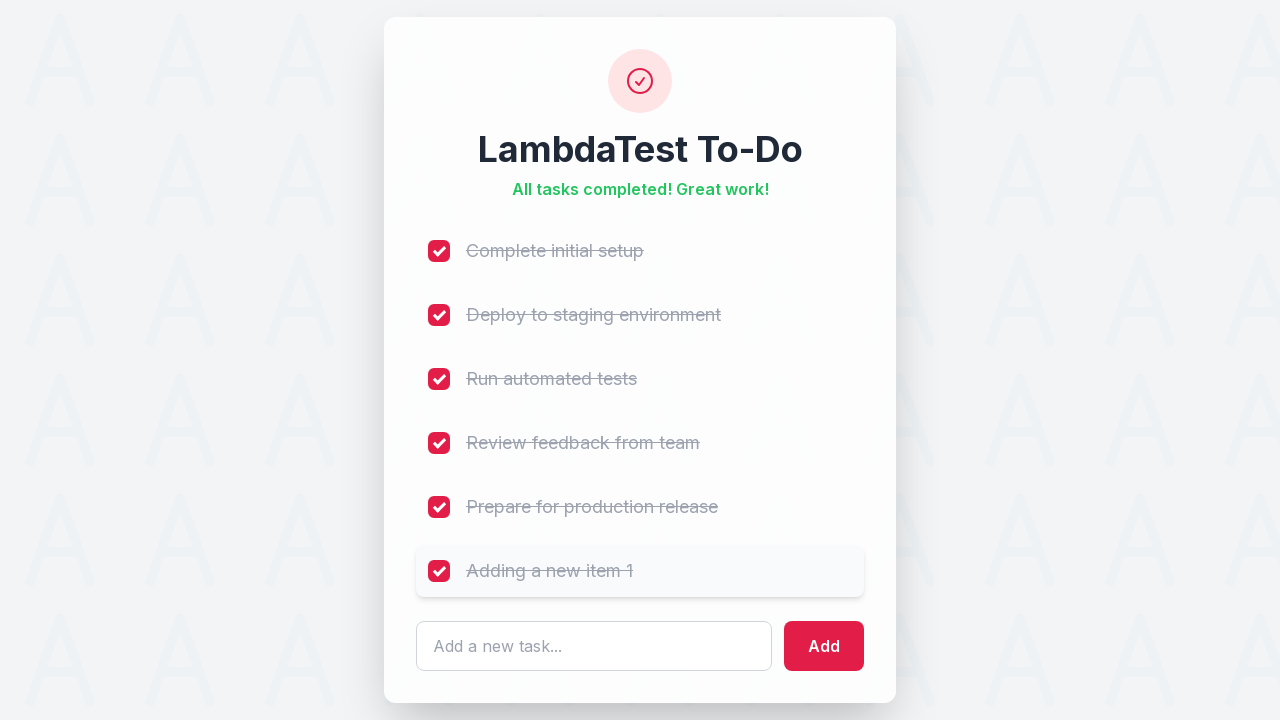

Verified completion status element is visible
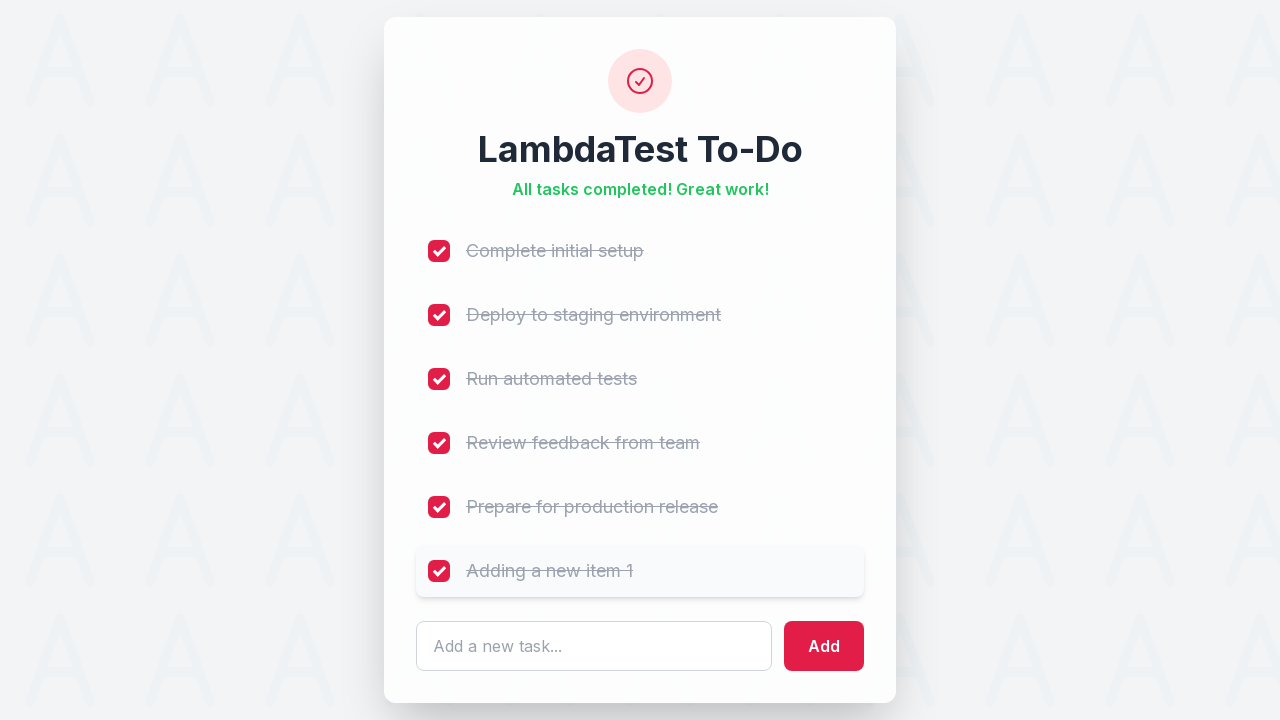

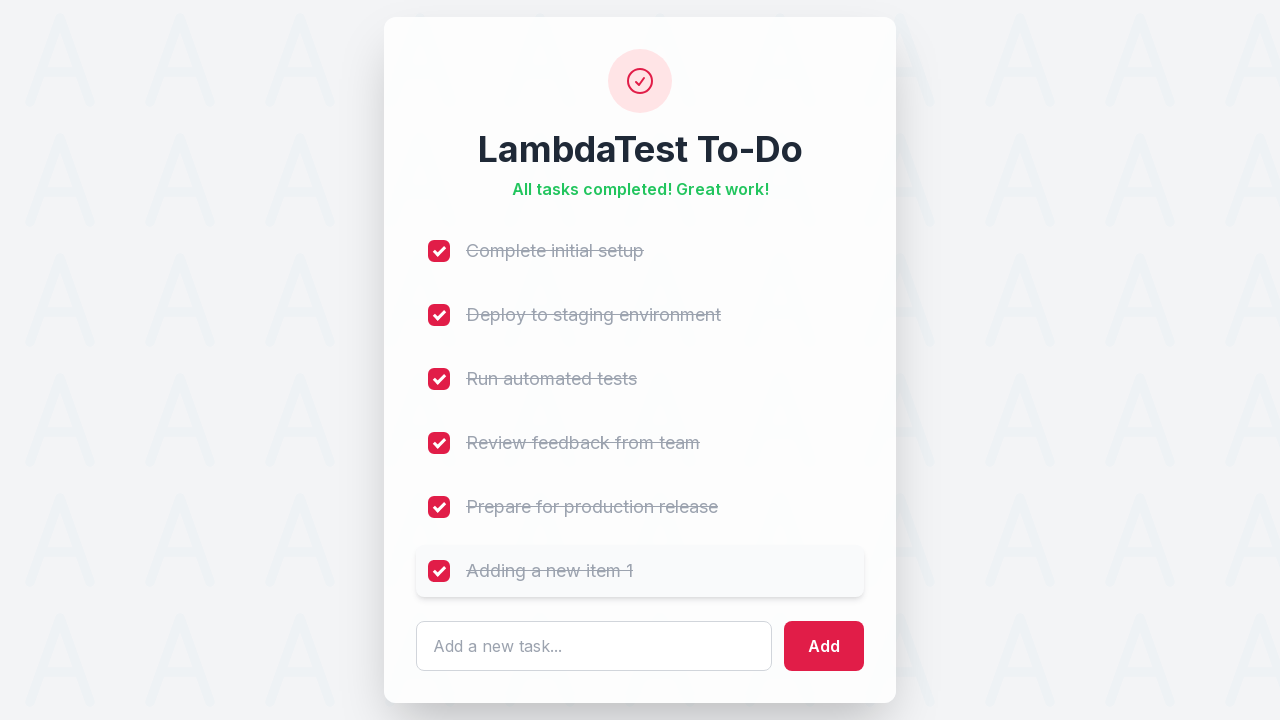